Tests opening a new browser window using Playwright's context.new_page() method, navigates to a different page in the new window, and verifies that two pages are open.

Starting URL: https://the-internet.herokuapp.com

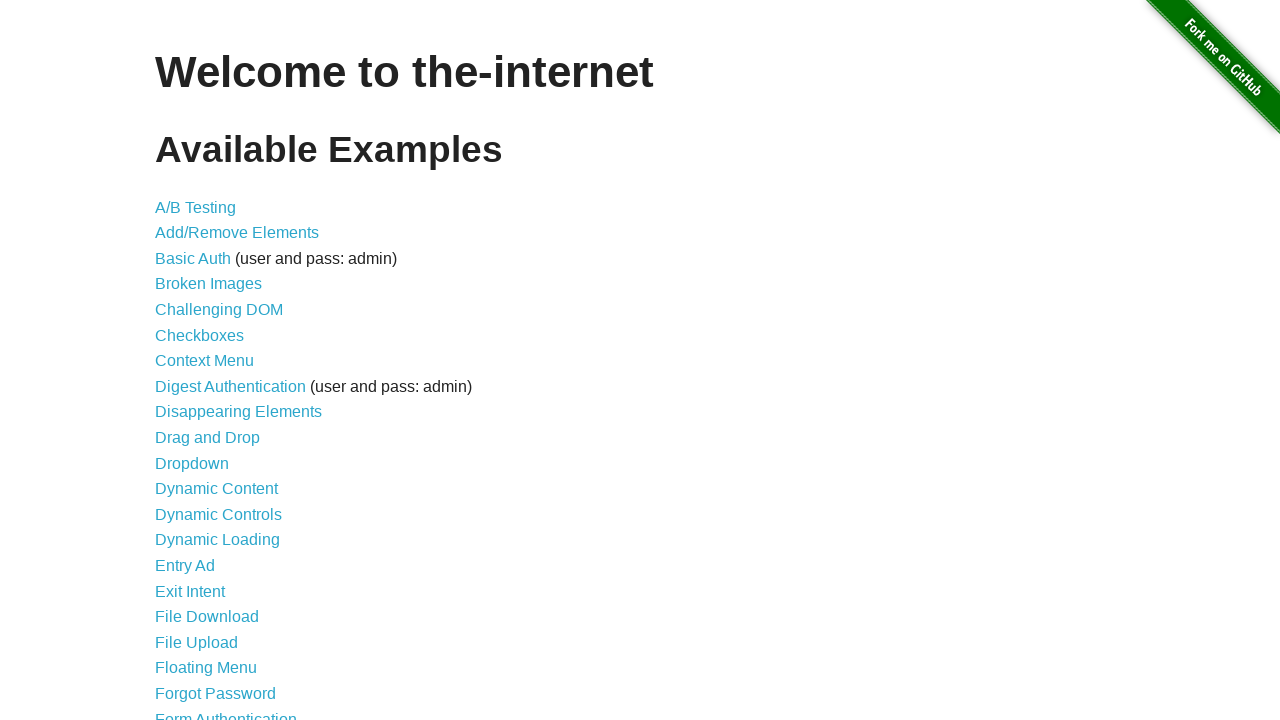

Opened a new page in the same browser context
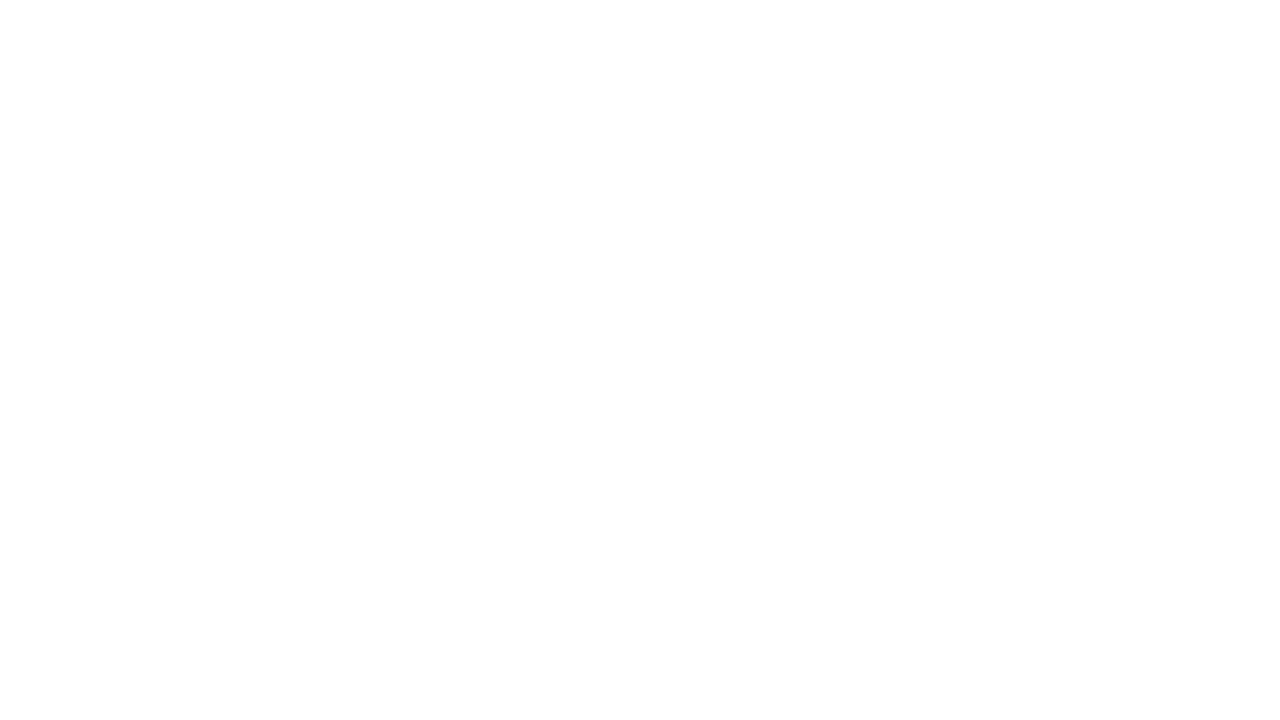

Navigated to the typos page in the new window
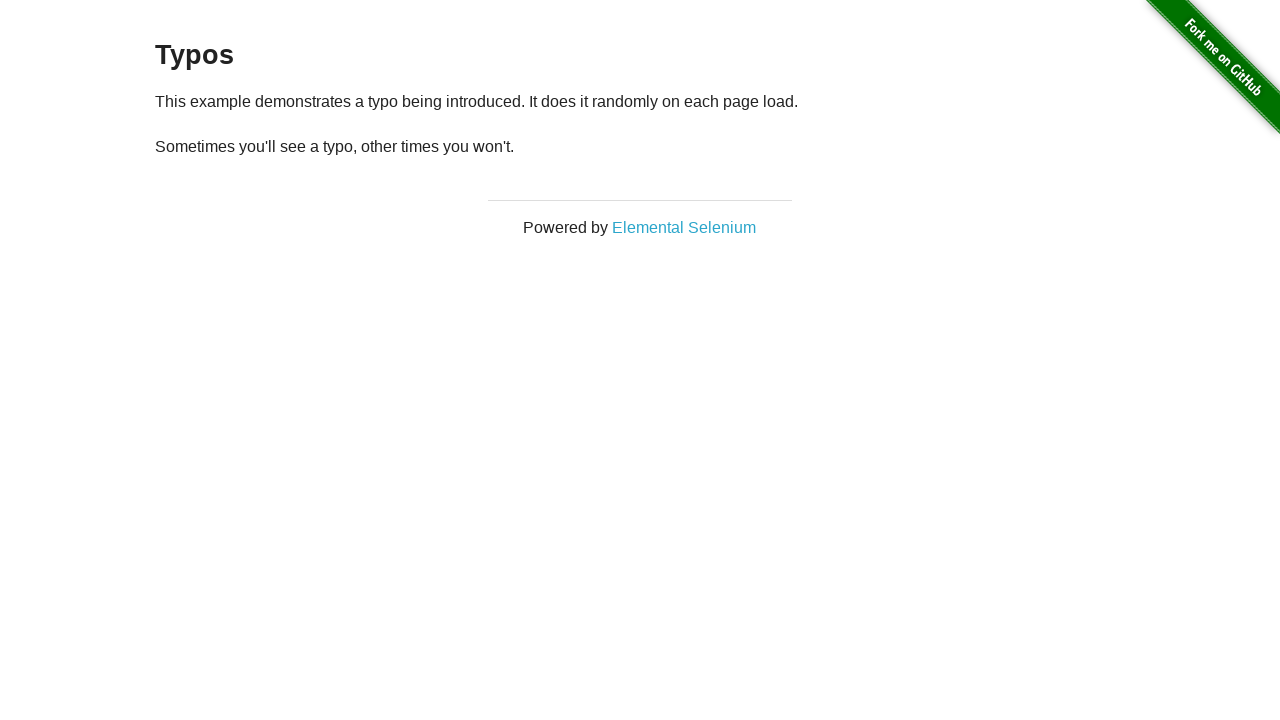

Waited for page to load (domcontentloaded state)
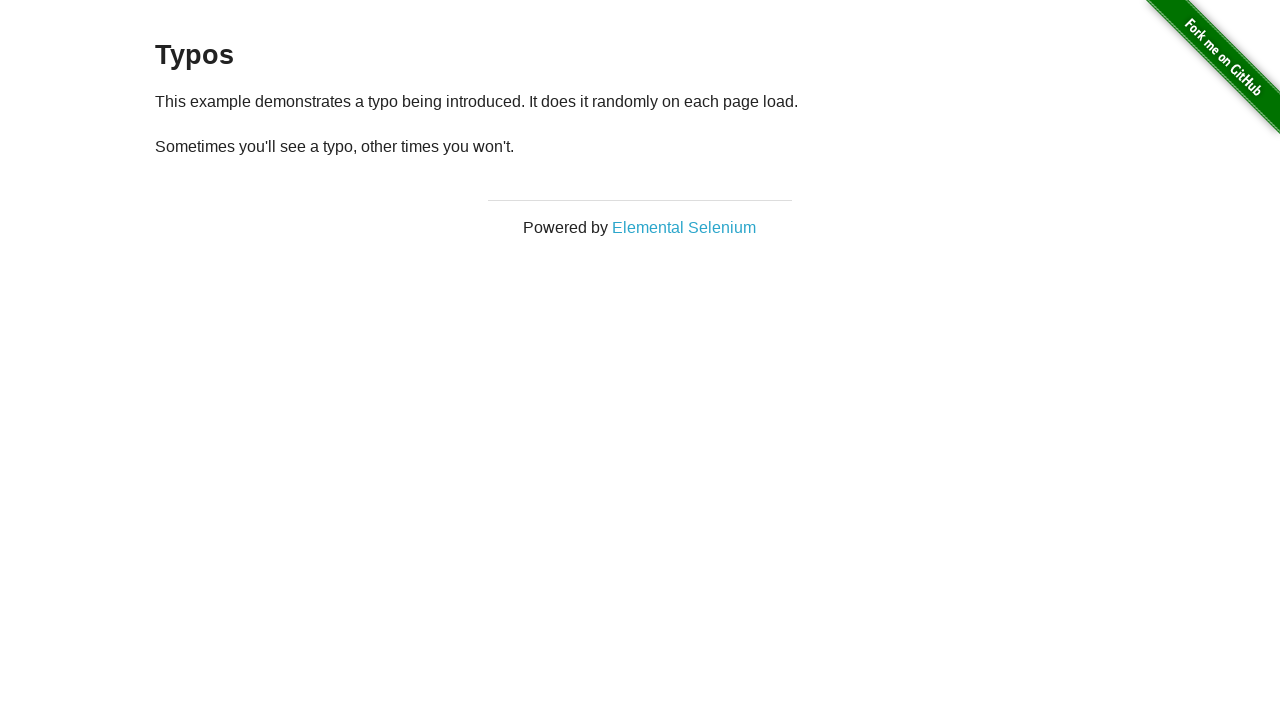

Verified that 2 pages are open in the browser context
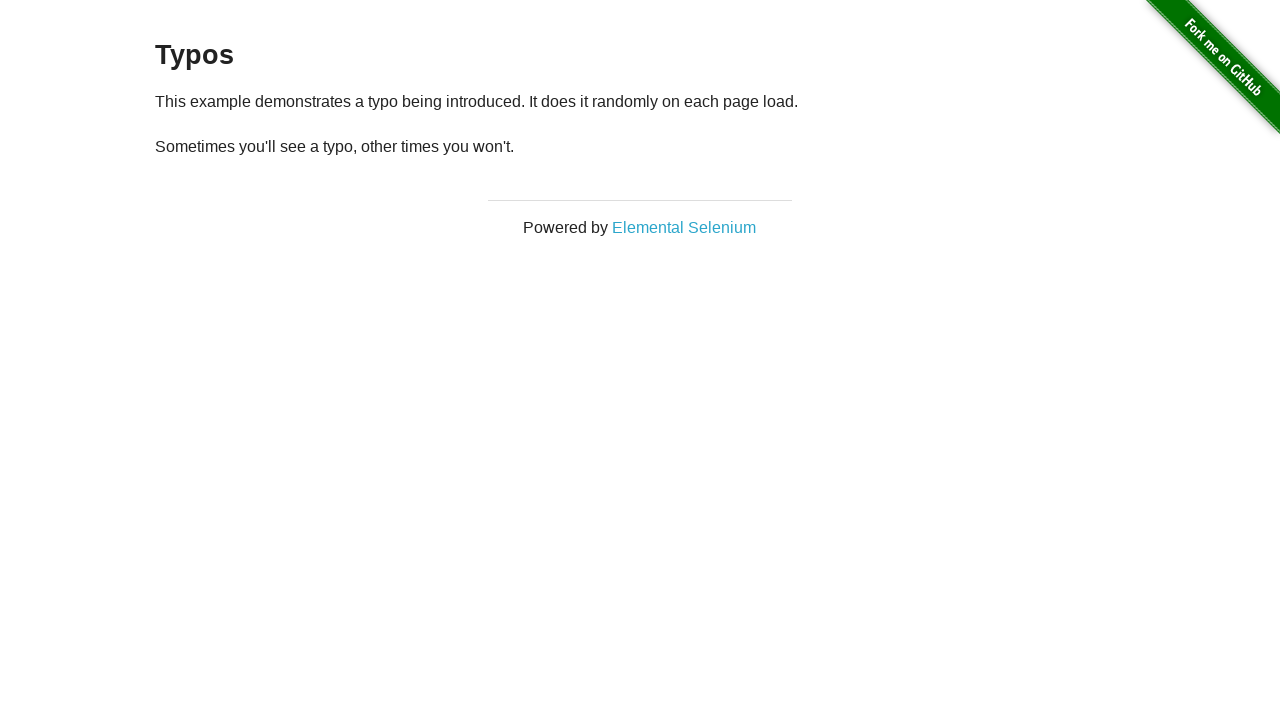

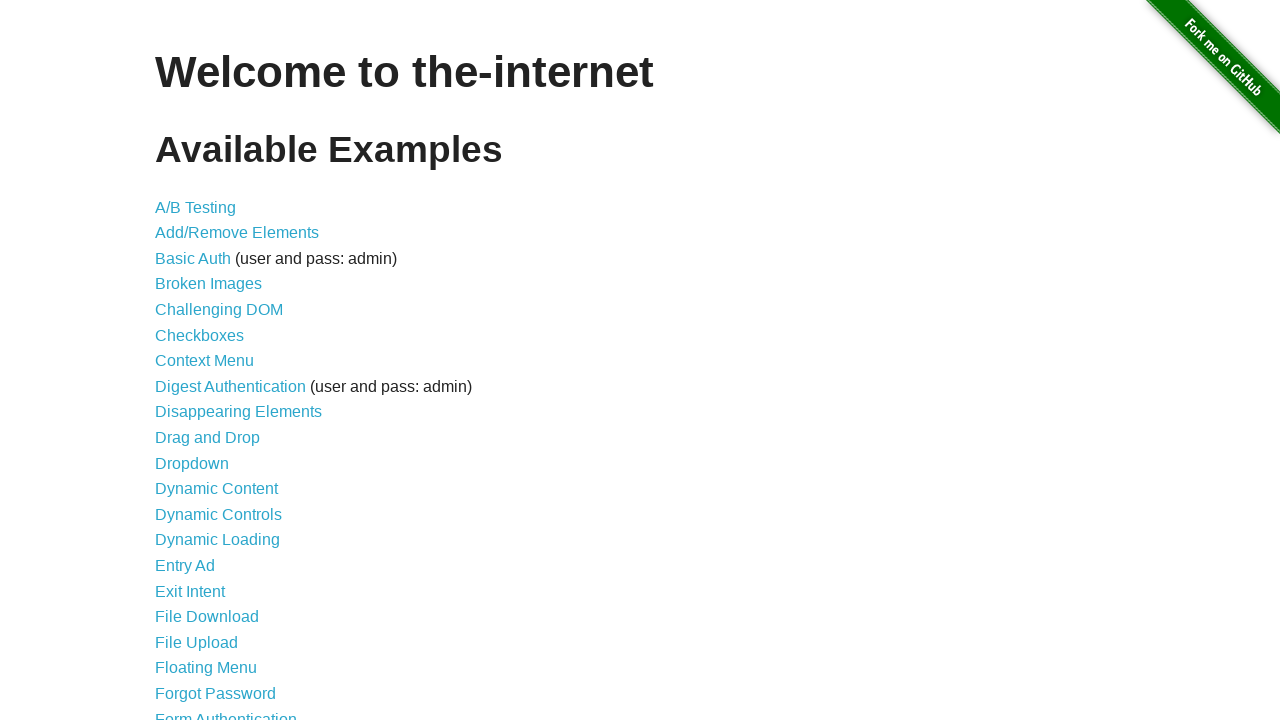